Tests drag and drop functionality on jQuery UI demo page by switching to an iframe, dragging an element to a drop target, verifying the drop was successful, then navigating to the Button page

Starting URL: https://jqueryui.com/droppable/

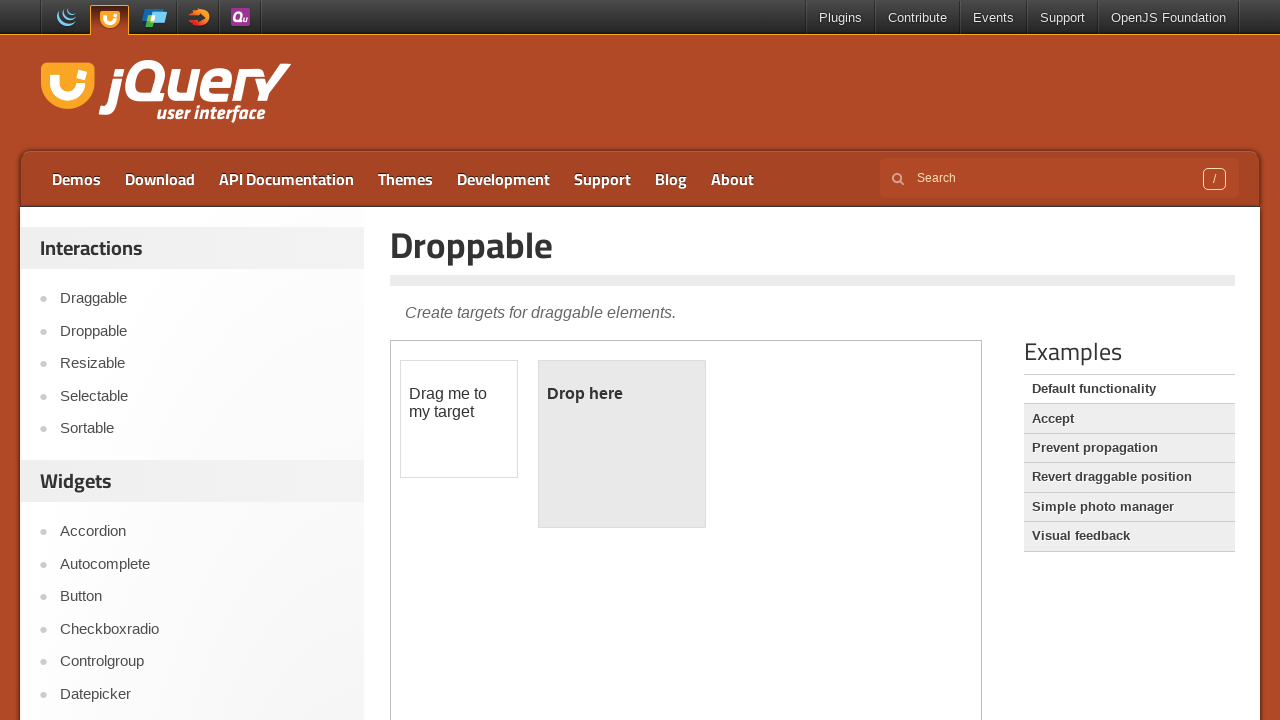

Scrolled down the page using PageDown
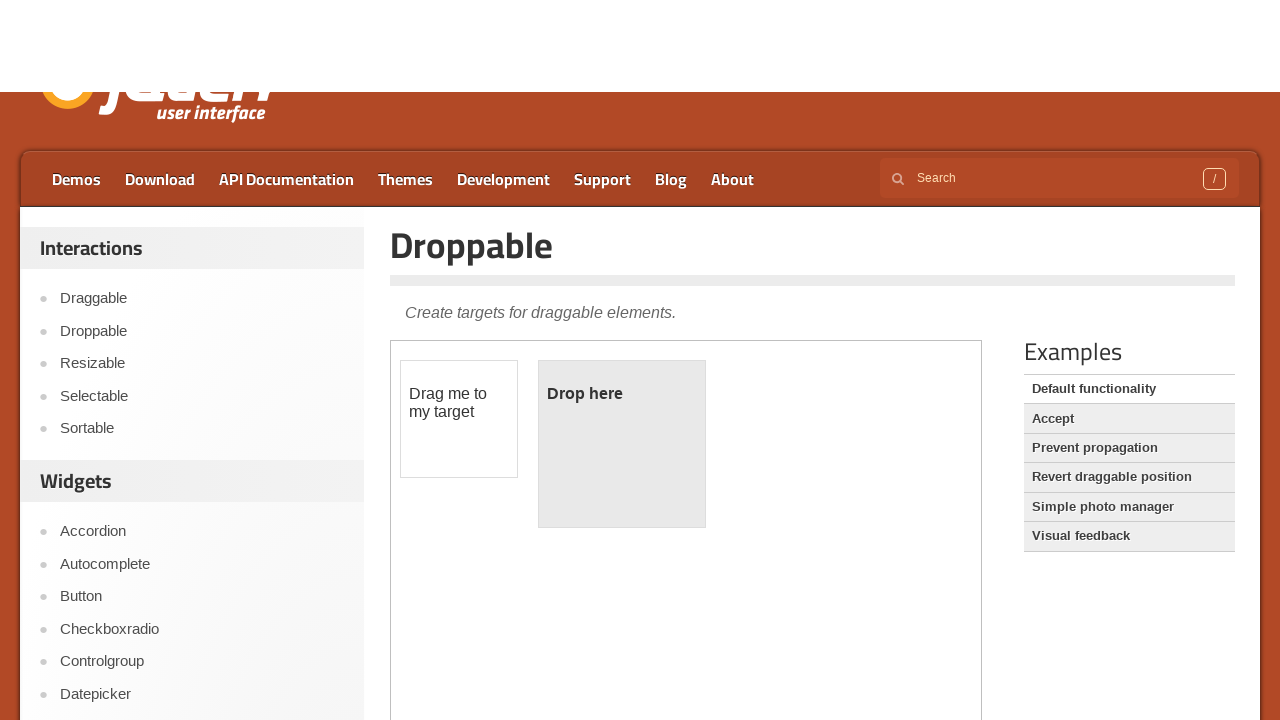

Waited 2 seconds for page to load
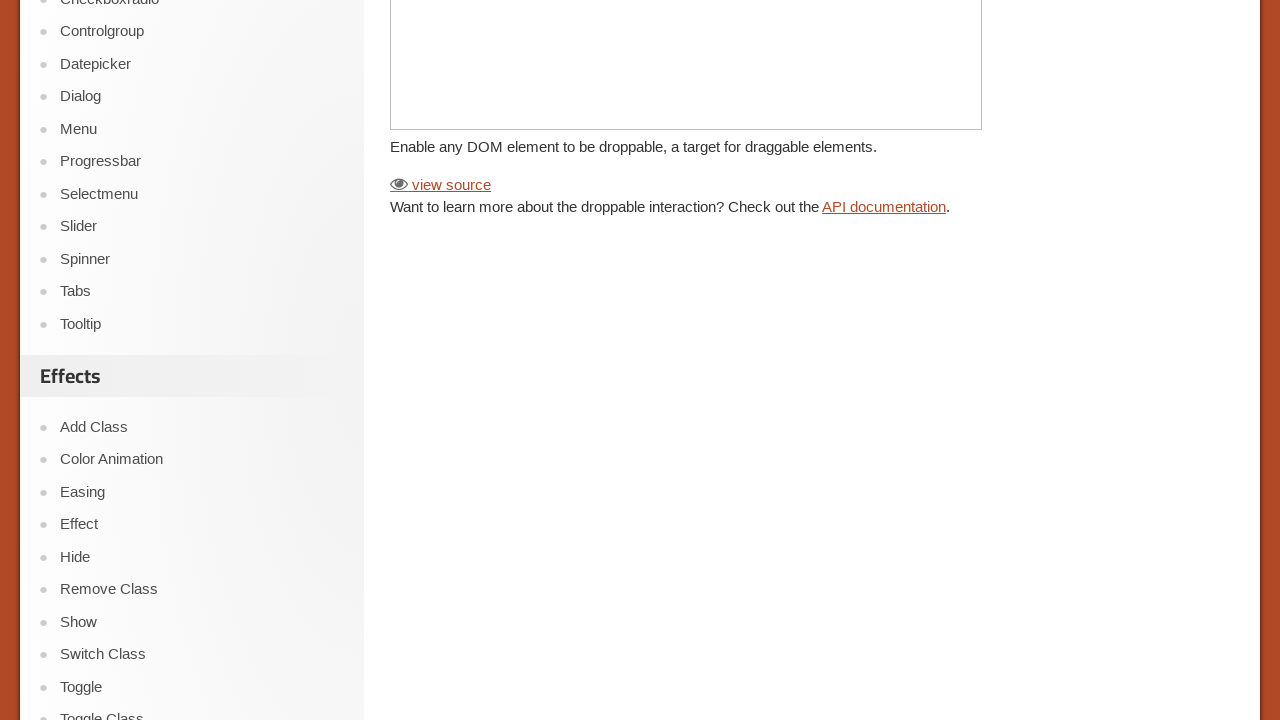

Located the demo iframe
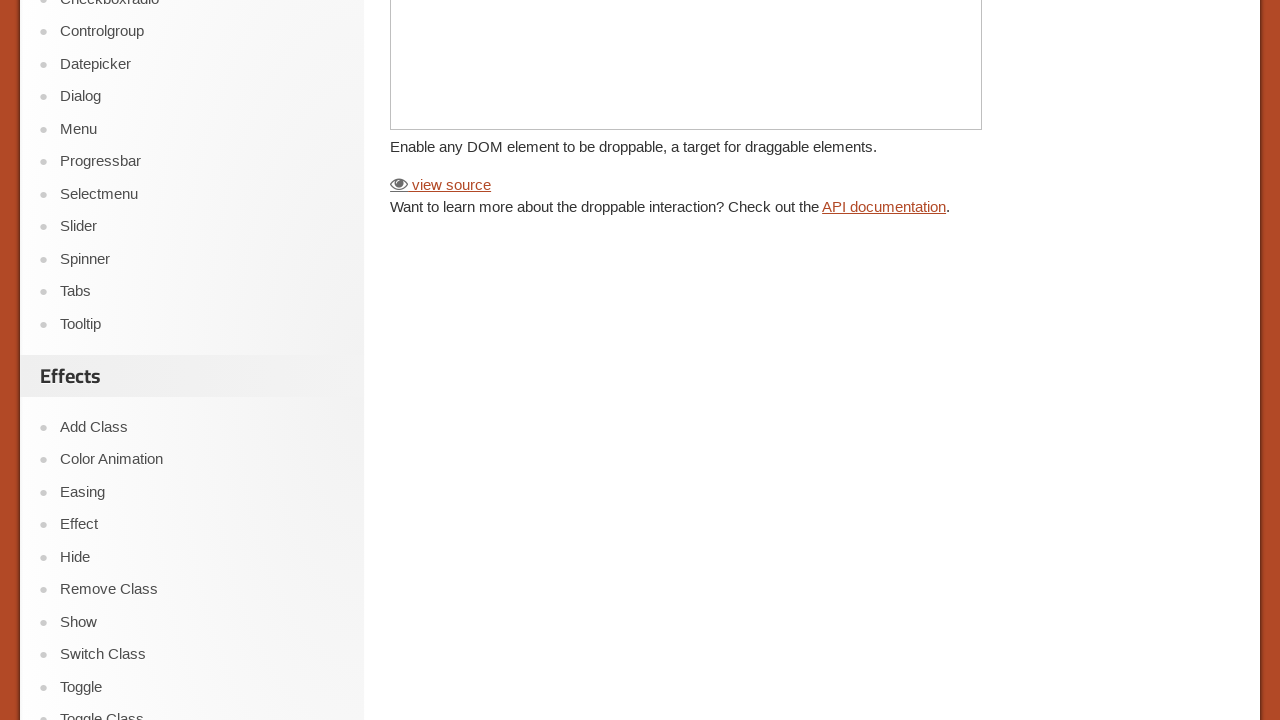

Located the draggable element within iframe
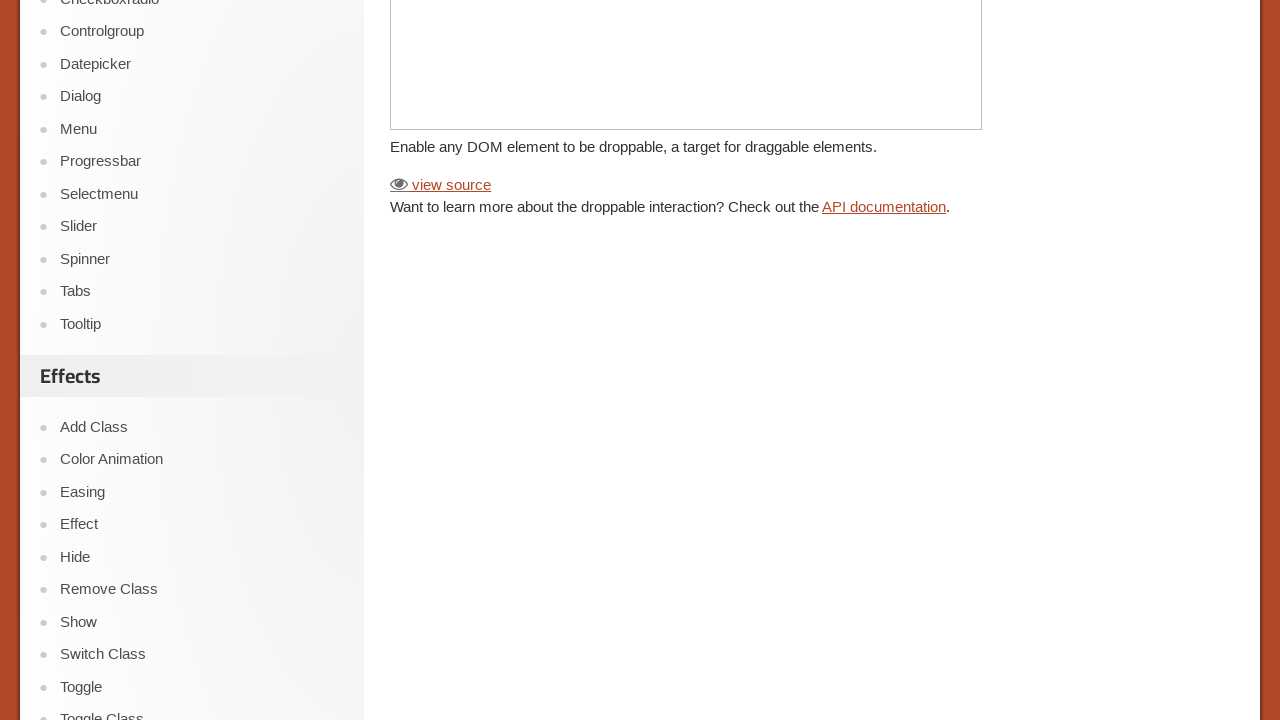

Located the droppable element within iframe
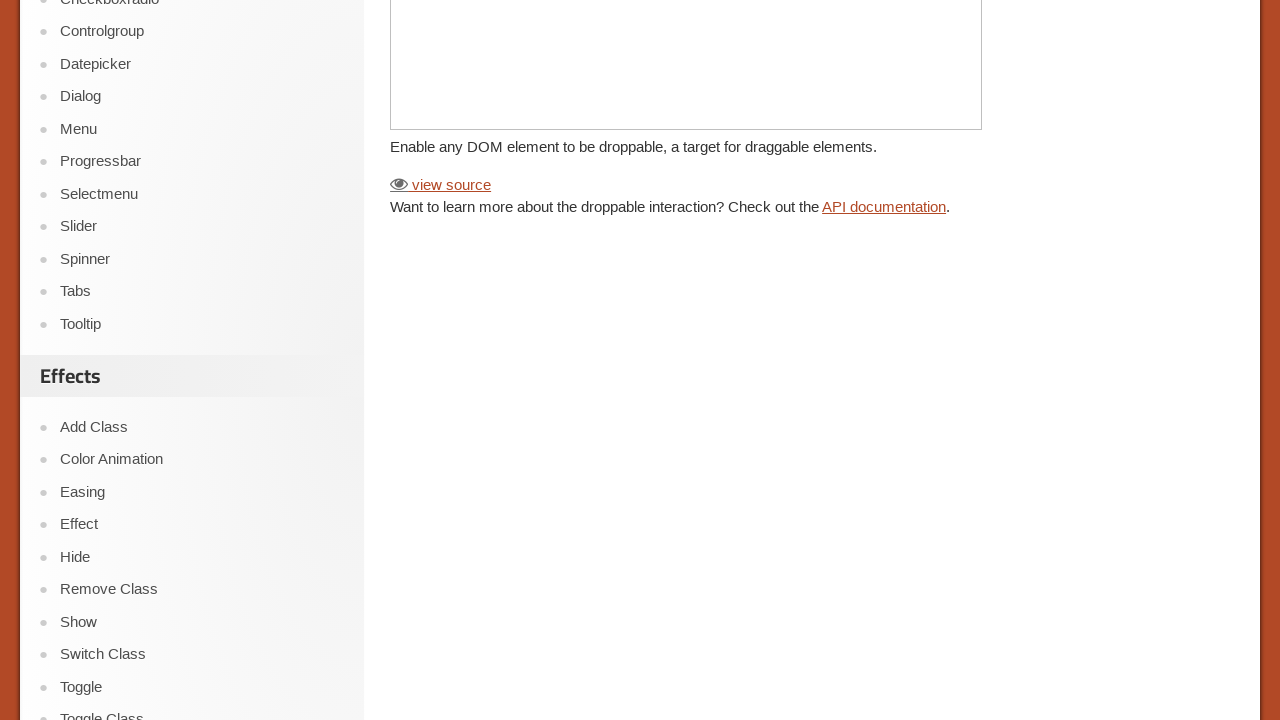

Dragged element to drop target successfully at (622, 386)
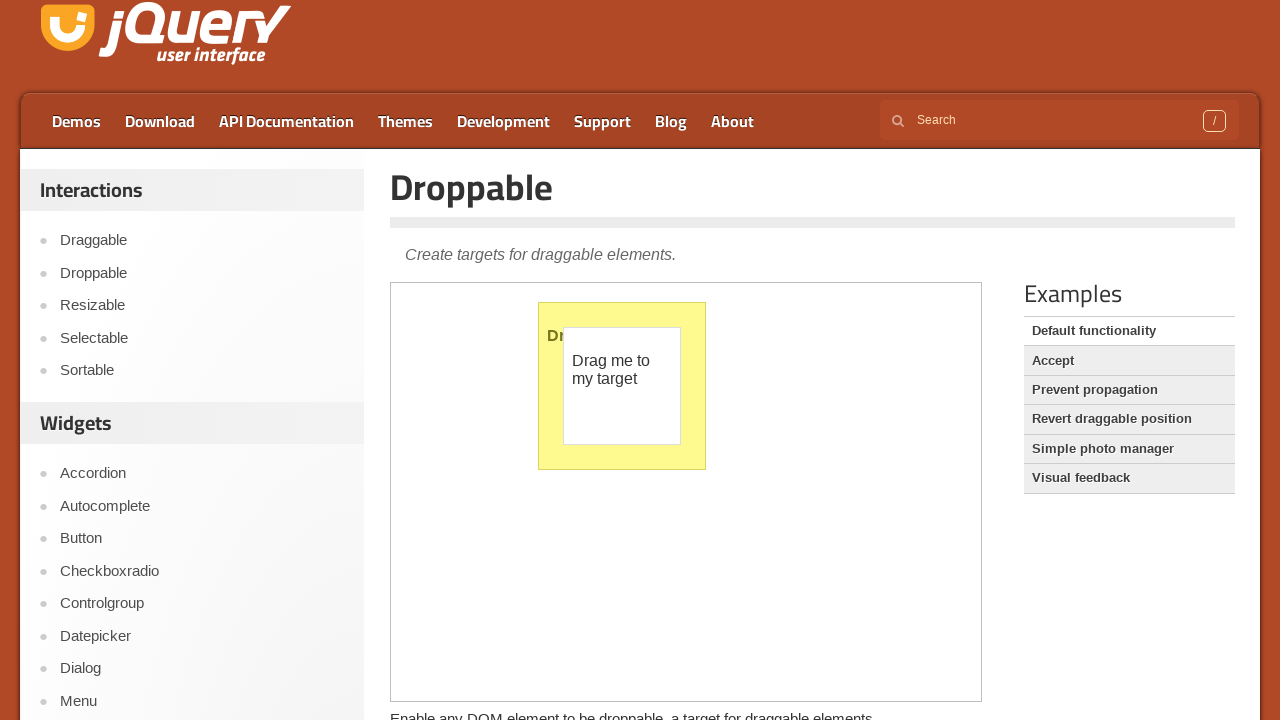

Waited 1 second to verify drop operation
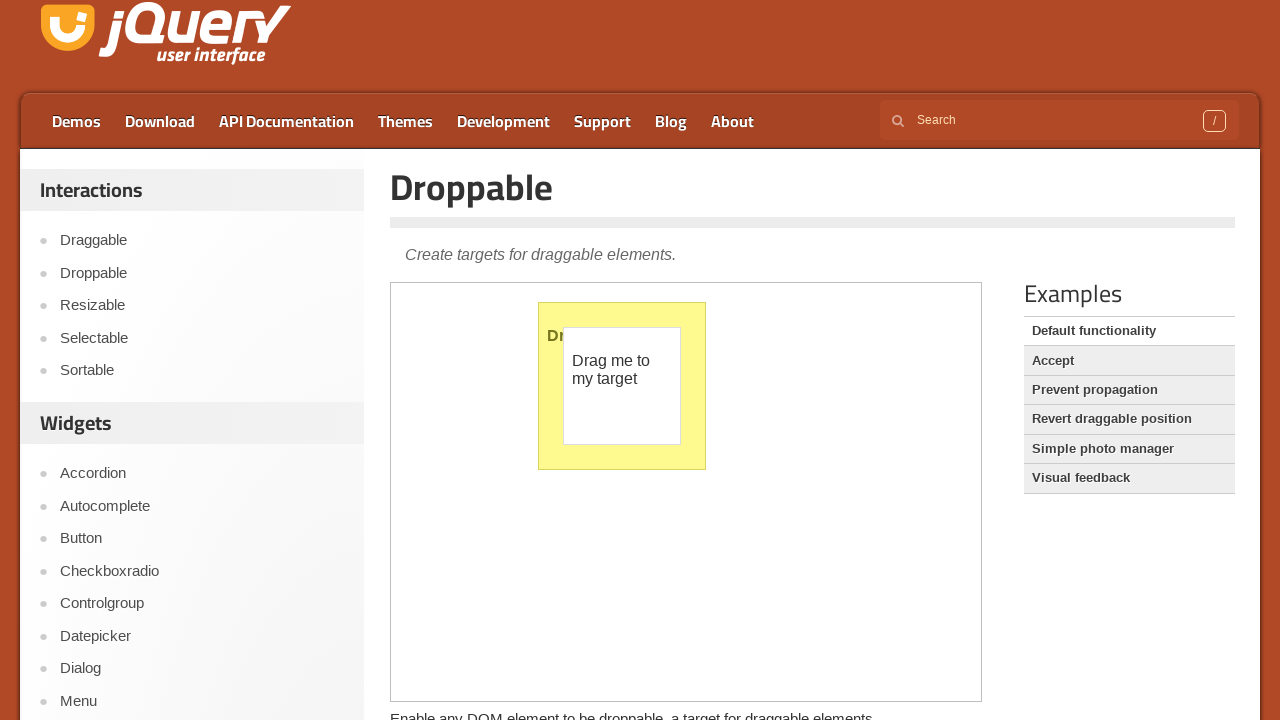

Clicked on Button navigation link at (202, 539) on a:has-text('Button')
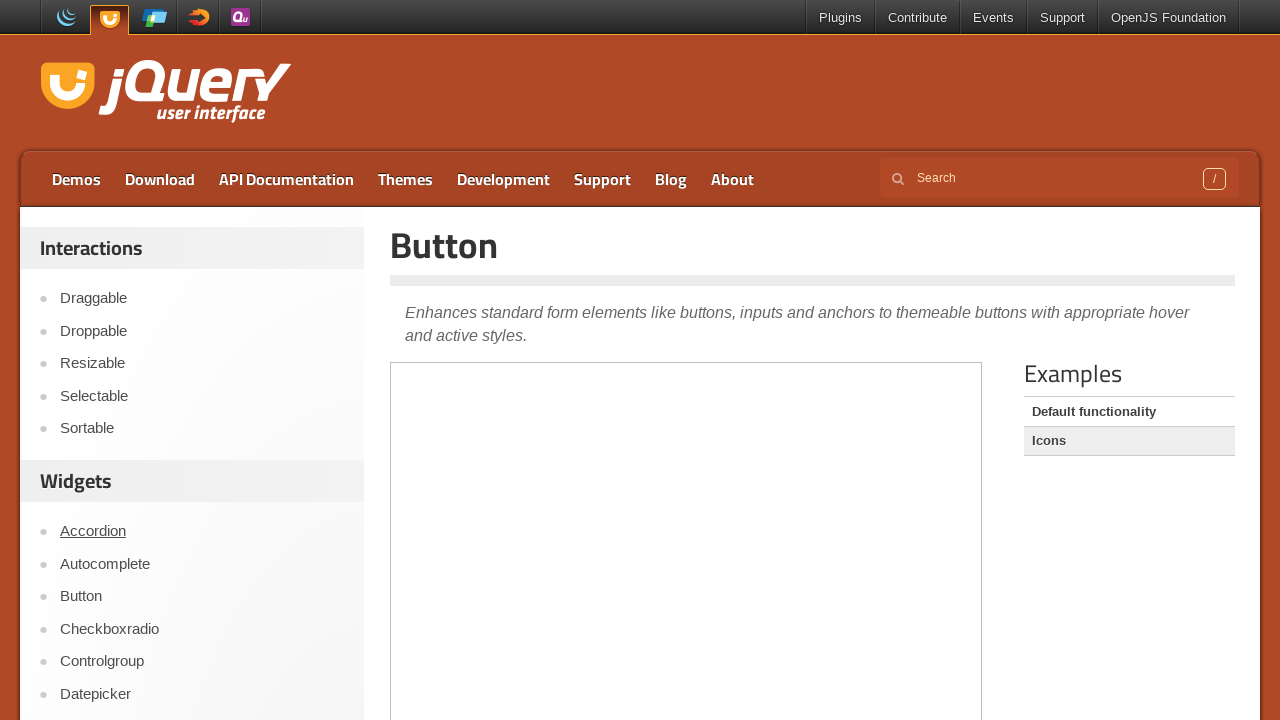

Waited for Button page to load completely
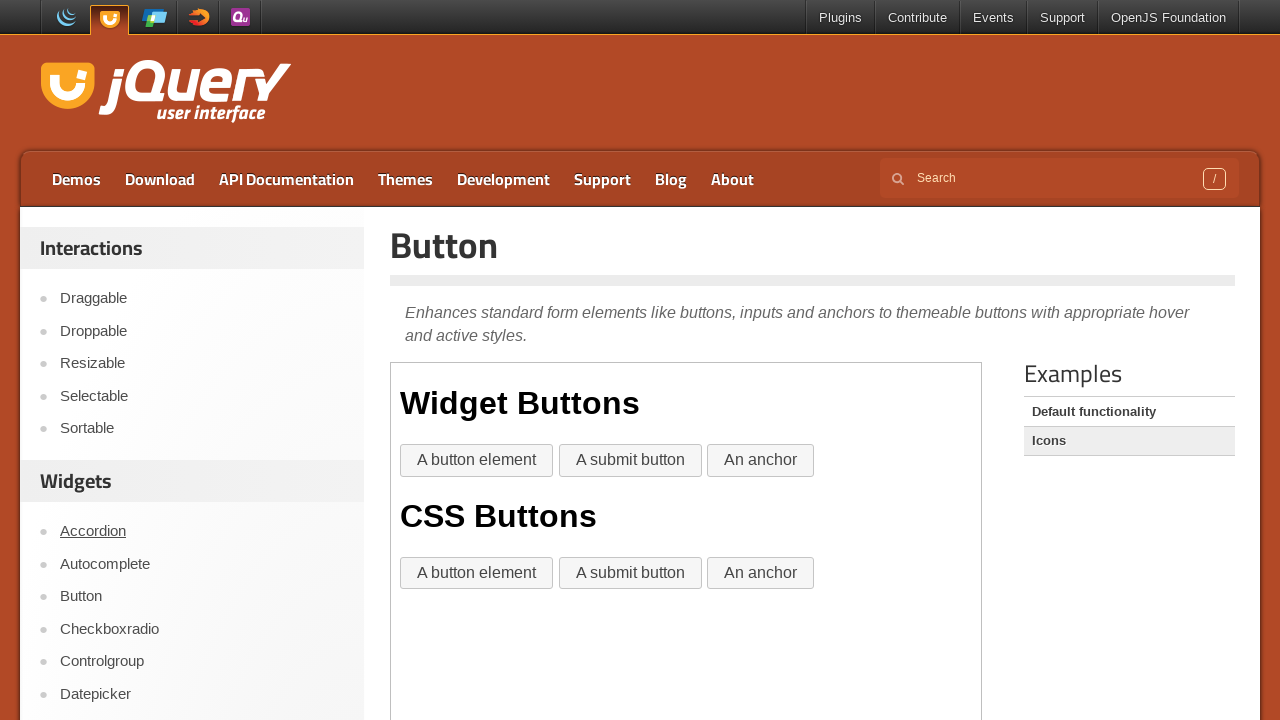

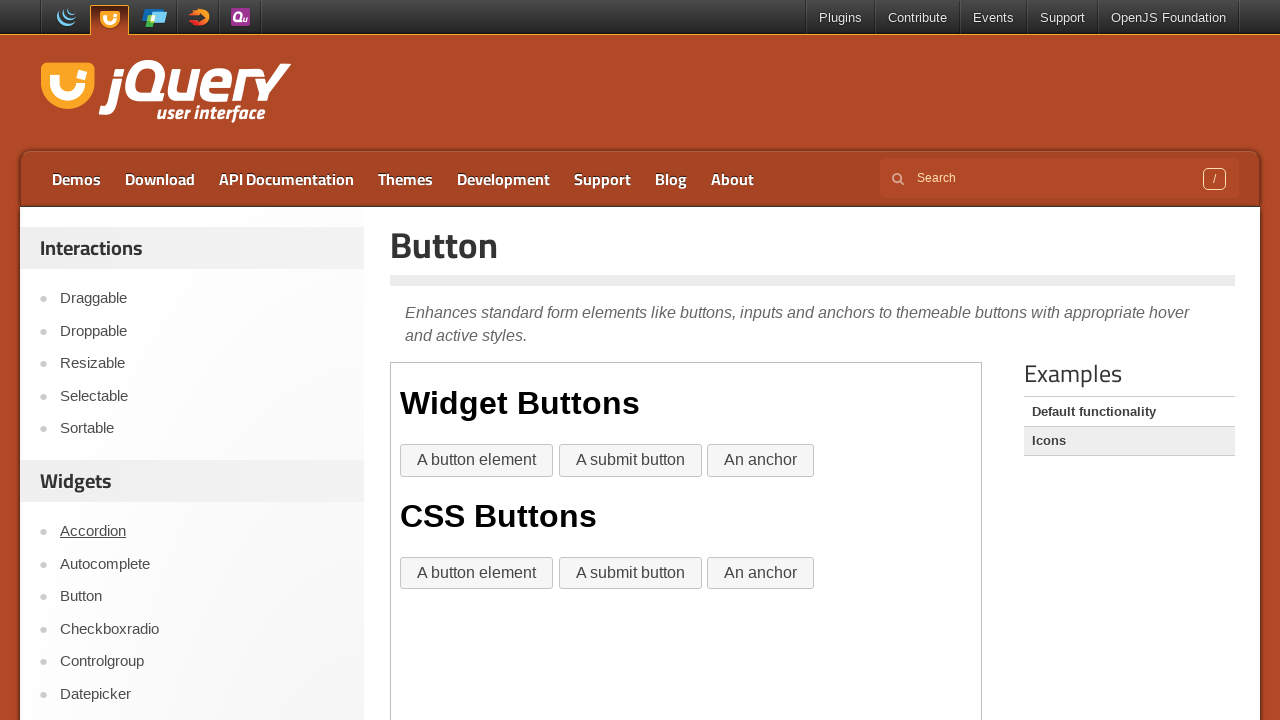